Navigates to a file download page and extracts the href attribute from the first download link to verify the file is available for download.

Starting URL: http://the-internet.herokuapp.com/download

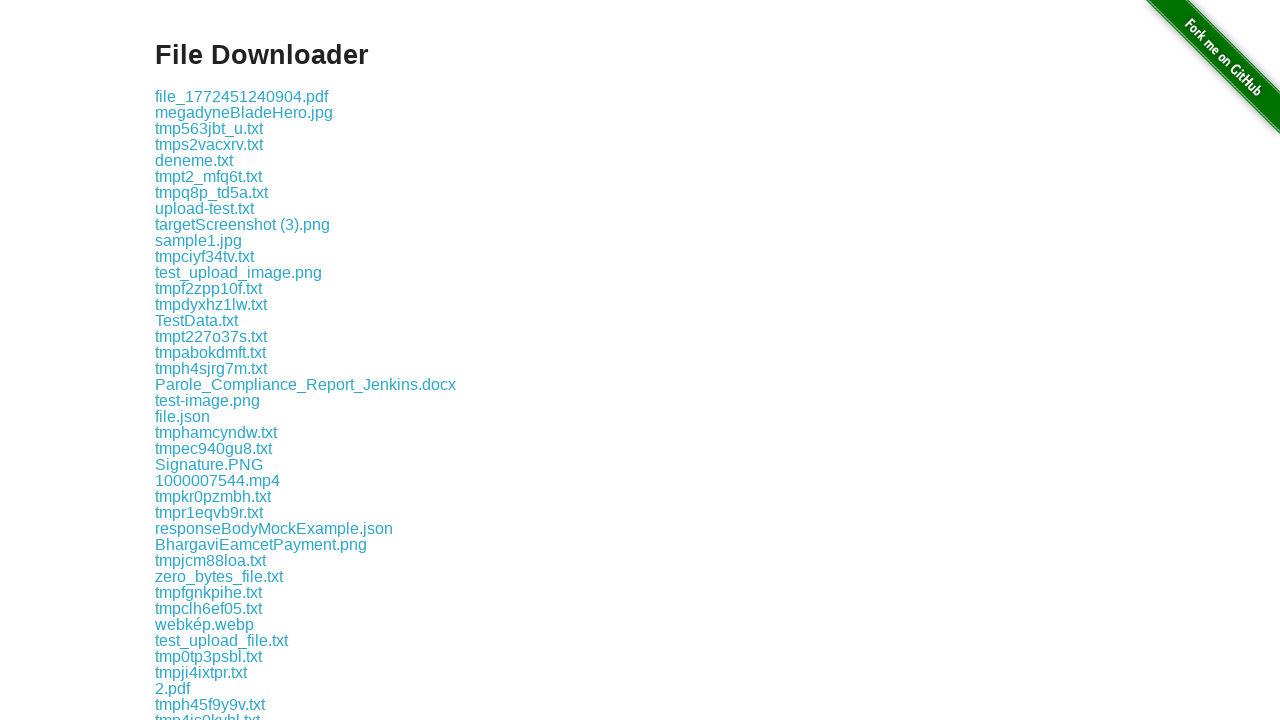

Waited for first download link to be present
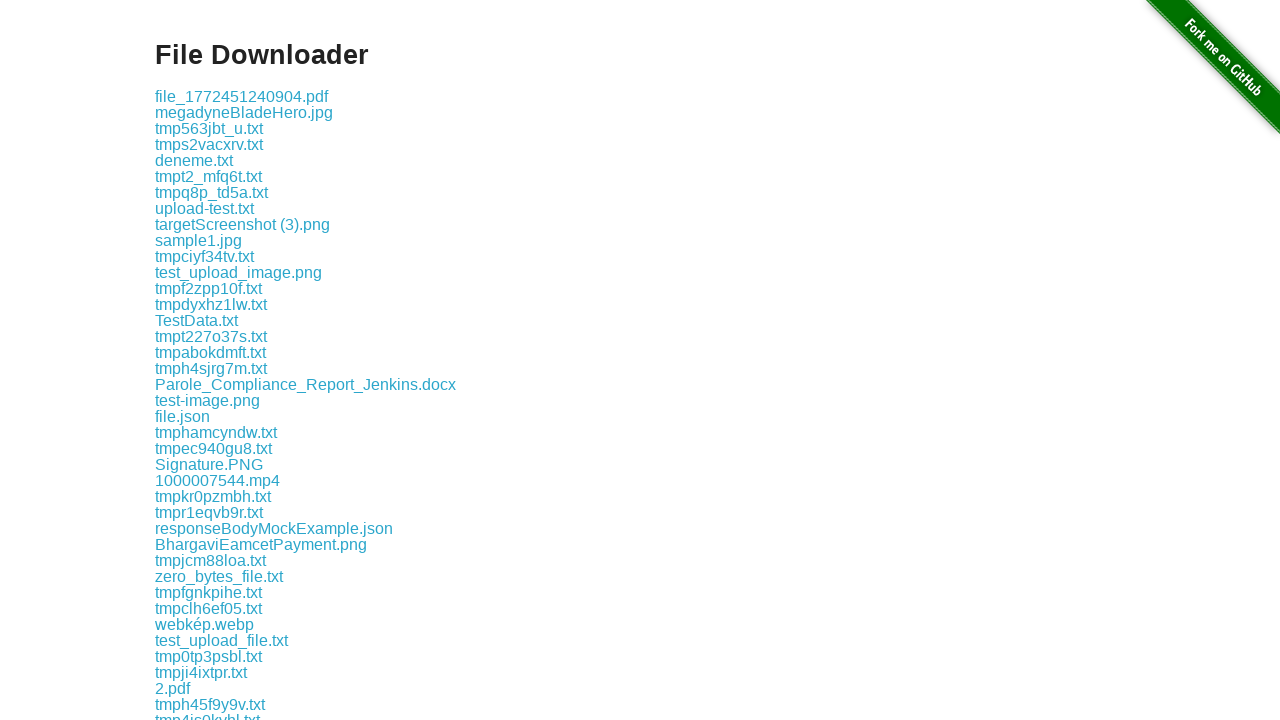

Extracted href attribute from first download link: download/file_1772451240904.pdf
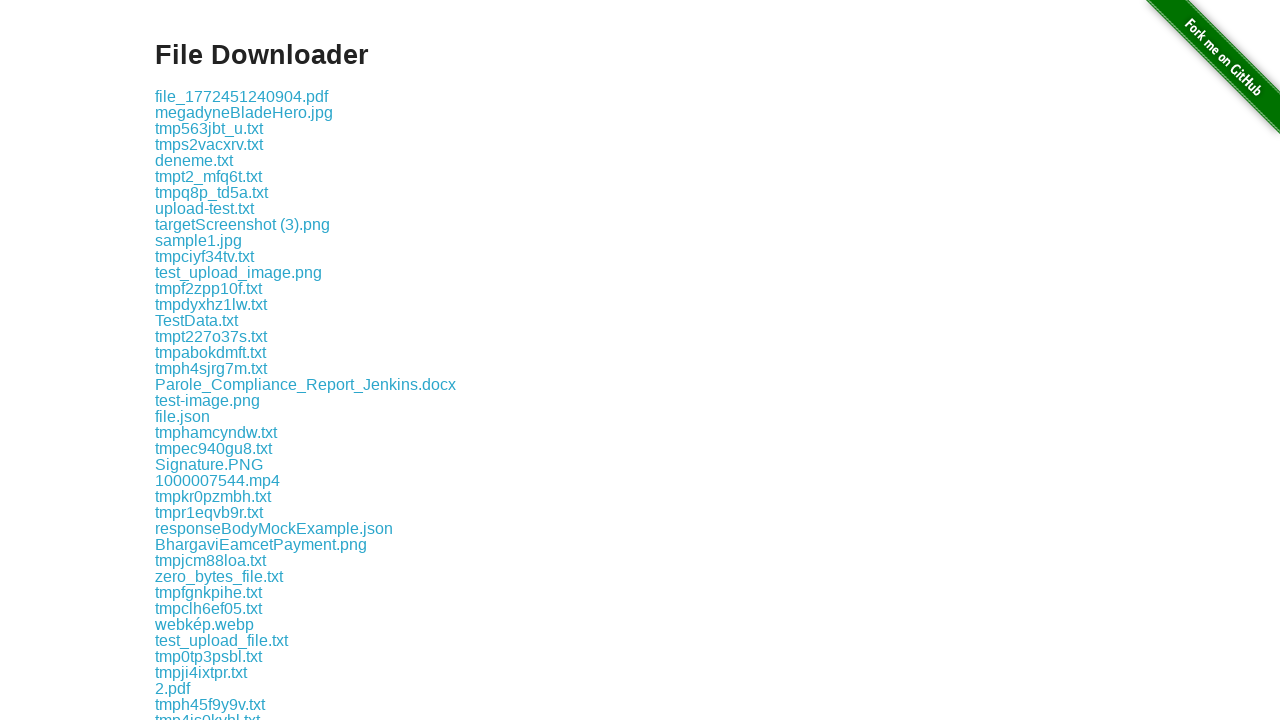

Clicked on first download link to verify it is clickable at (242, 96) on .example a:nth-of-type(1)
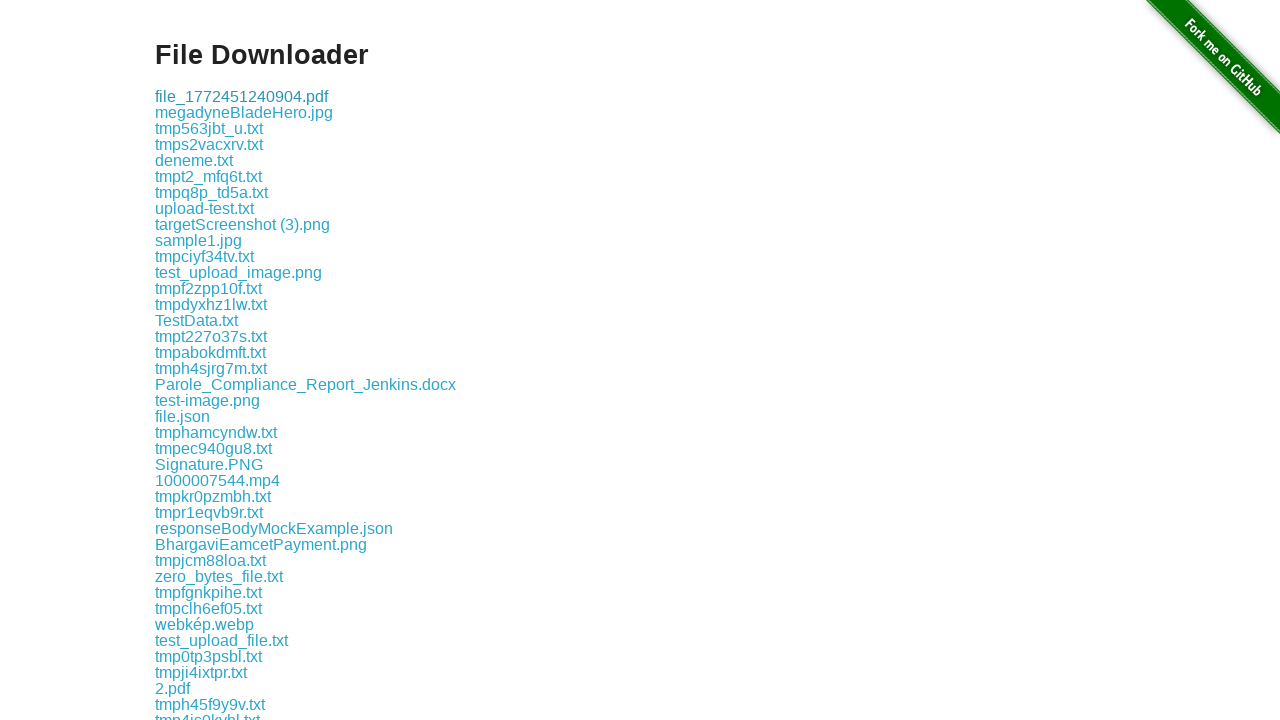

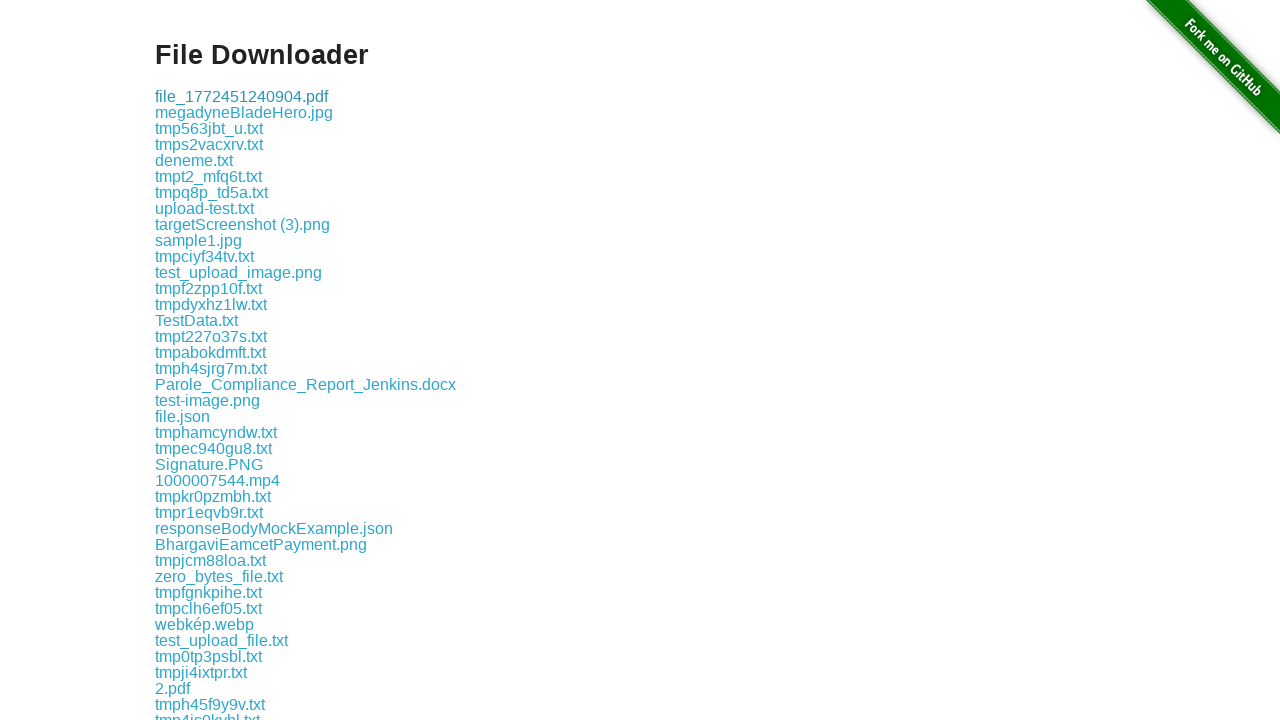